Tests scrolling down the page and clicking on a footer link element

Starting URL: https://noorchikankari.in

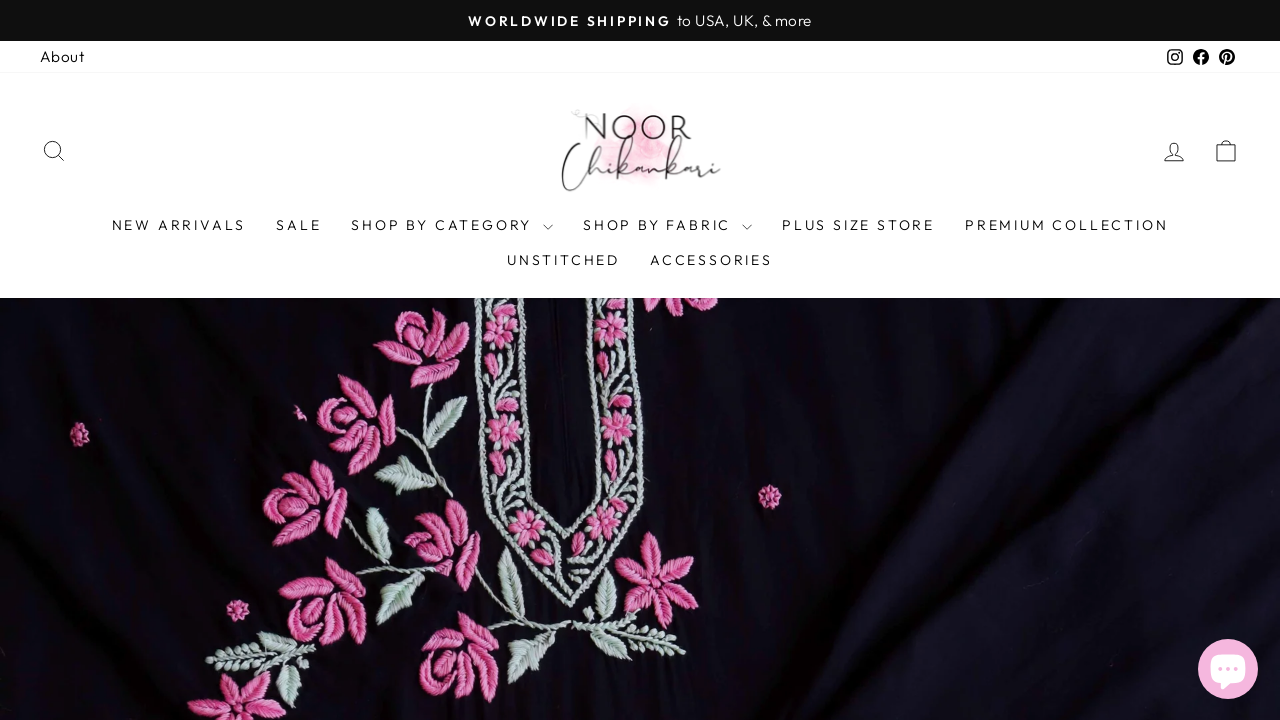

Scrolled down the page by 2500 pixels
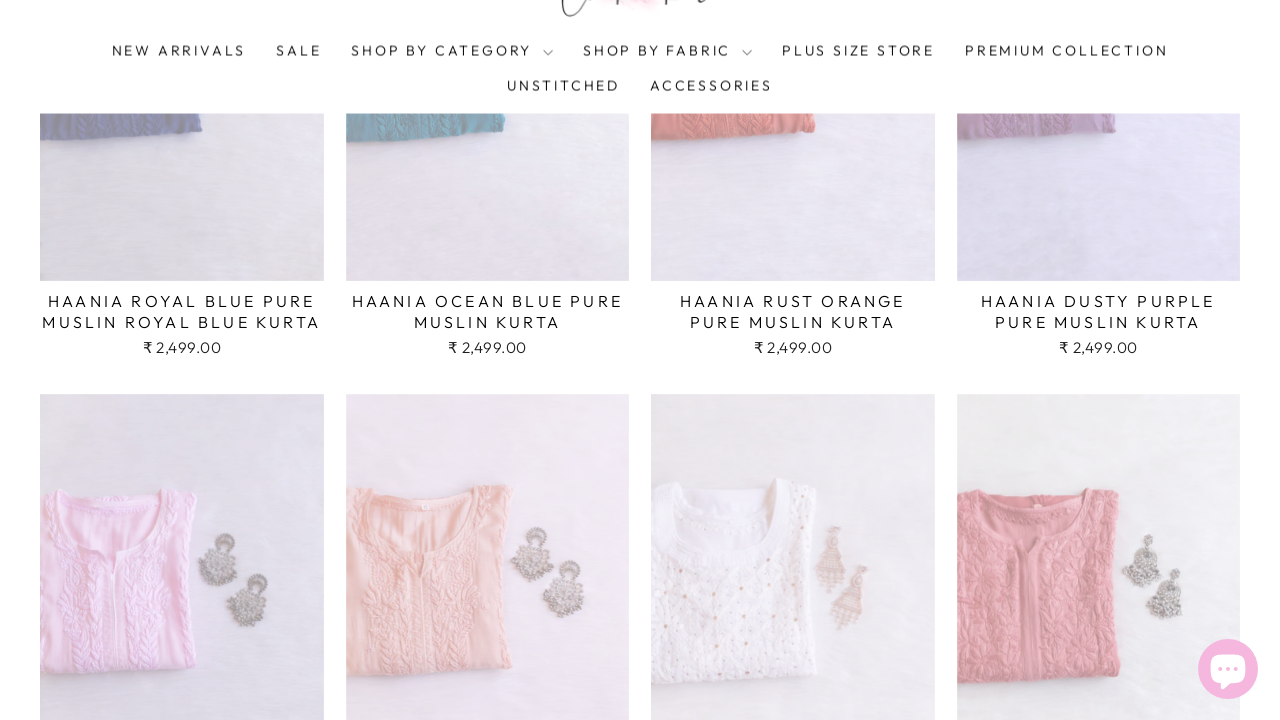

Clicked on footer link element at (394, 361) on xpath=//*[@id='shopify-section-sections--15413536129083__footer']/footer/div/div
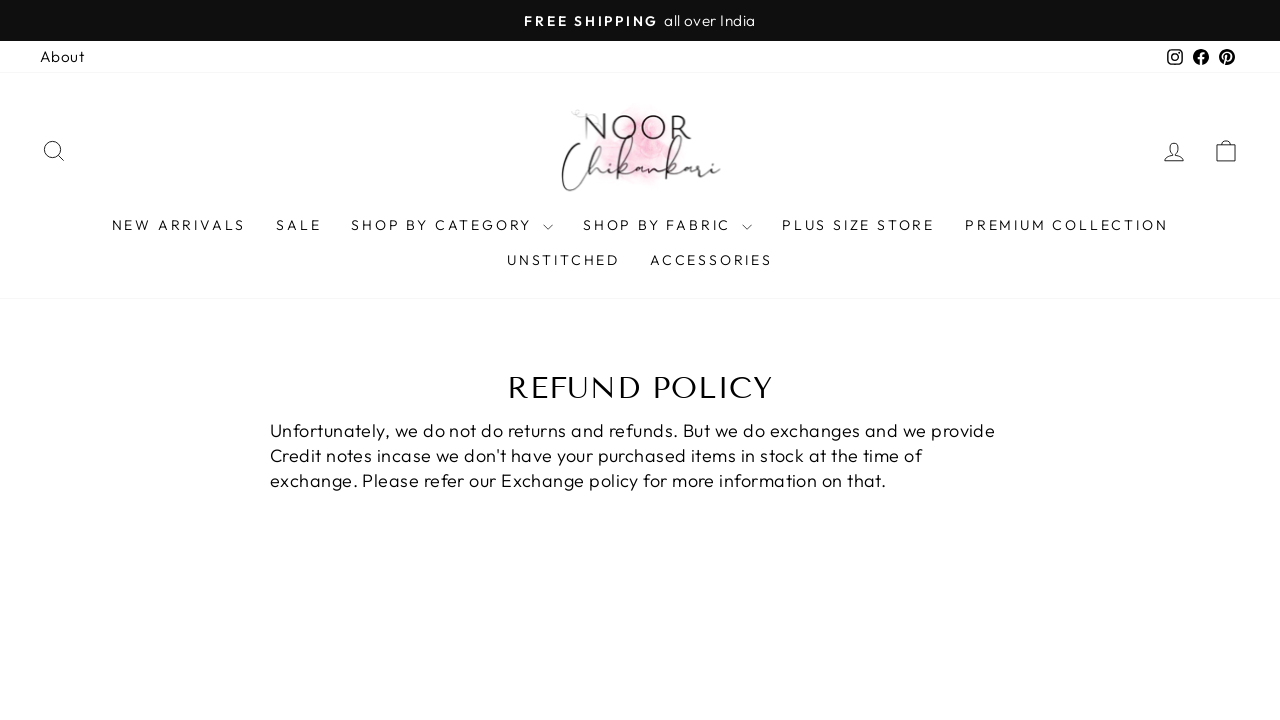

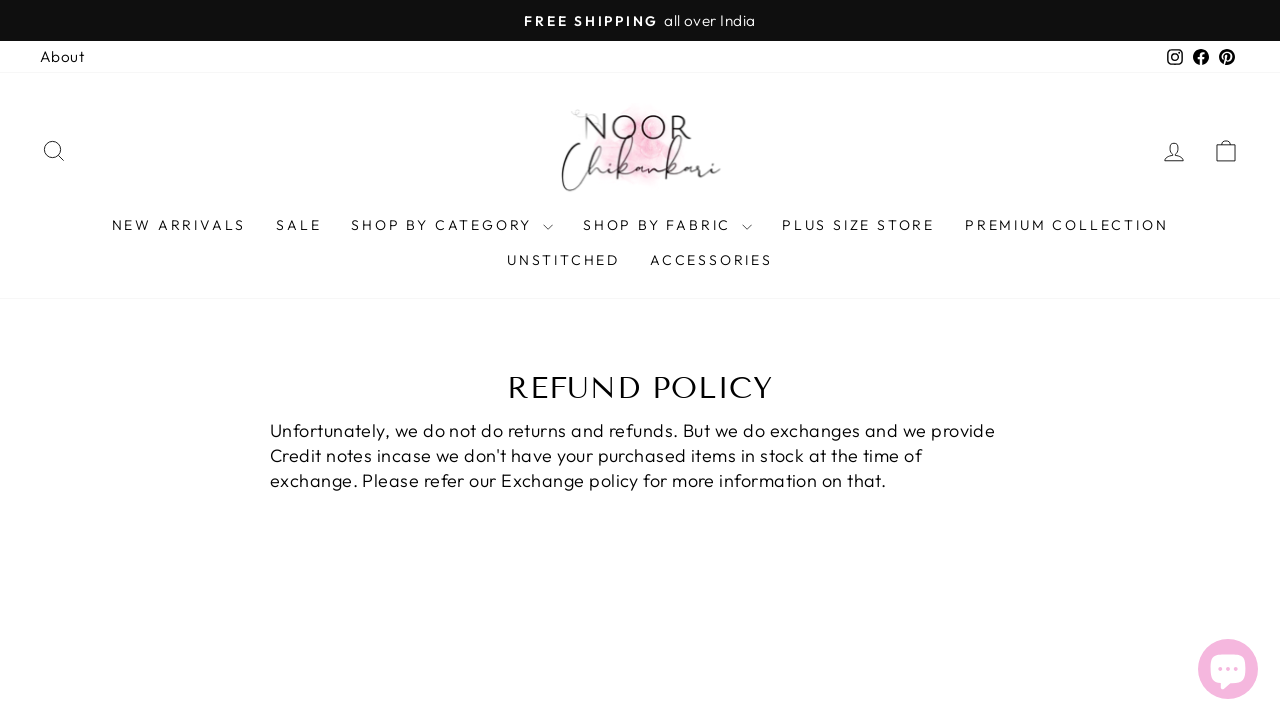